Tests switching back to the previous/original window after opening a new one

Starting URL: http://selenium-cucumber.github.io/

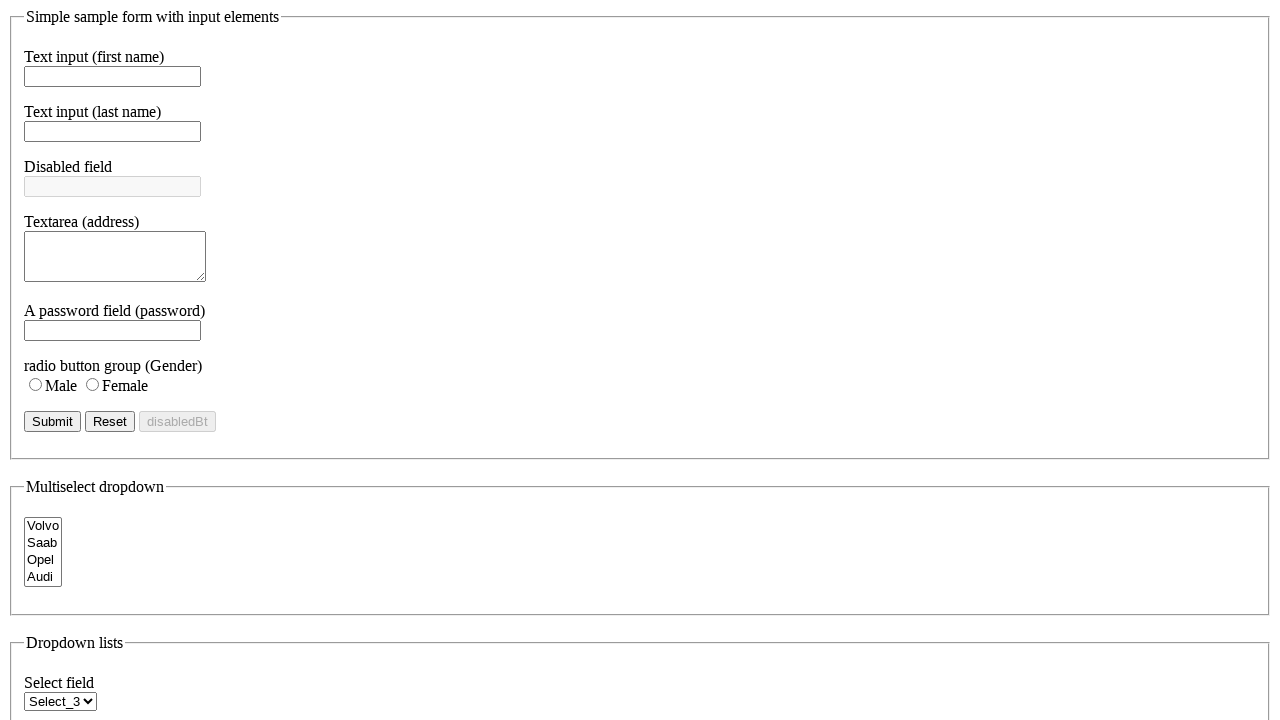

Clicked 'selenium-cucumber website' link to open new window at (112, 360) on text=selenium-cucumber website
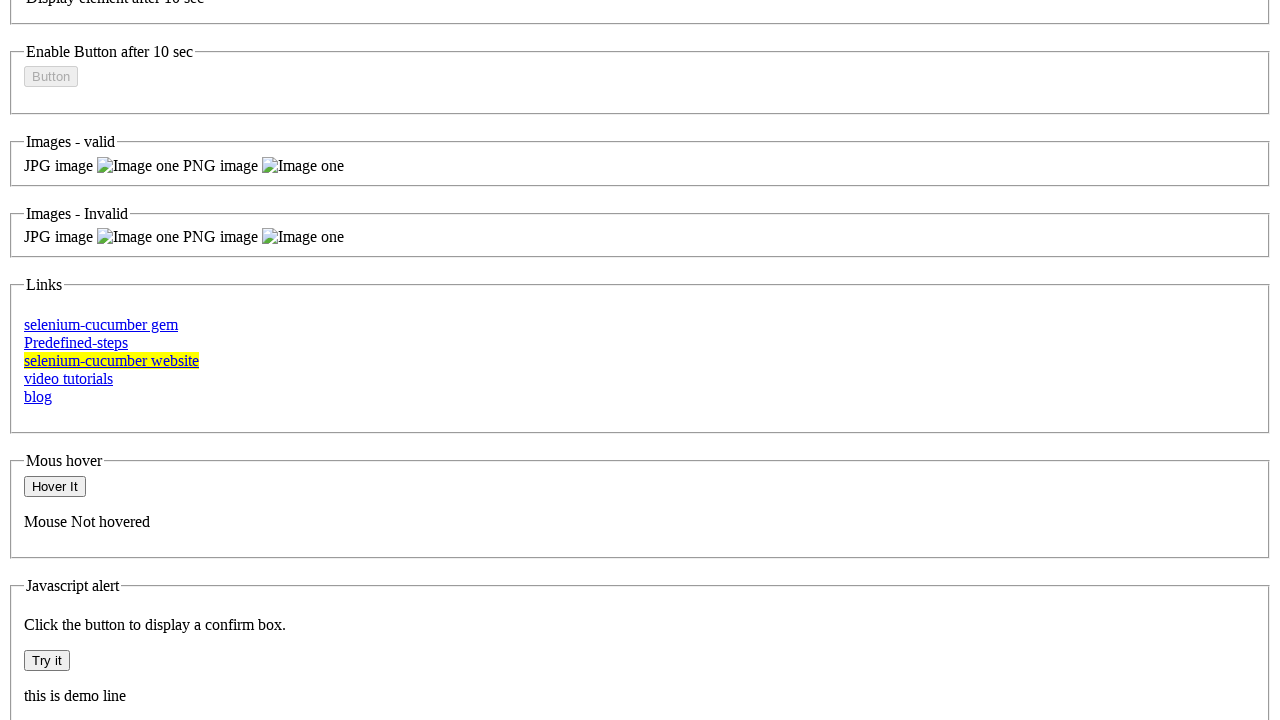

New window/page opened and captured
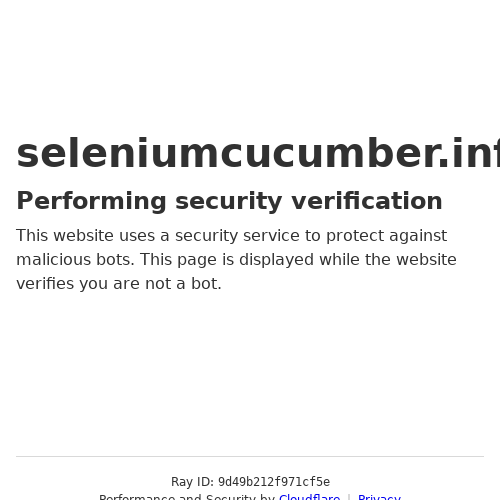

New window finished loading (domcontentloaded)
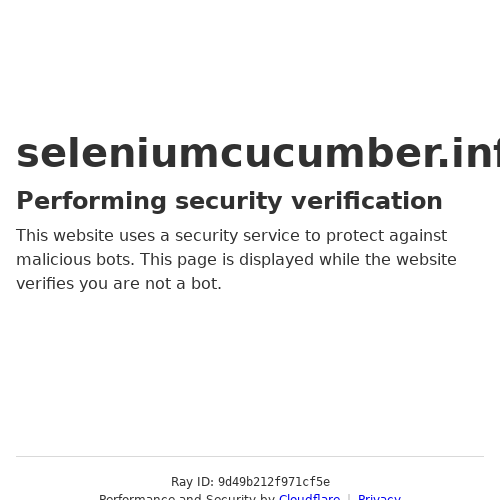

Closed the new window
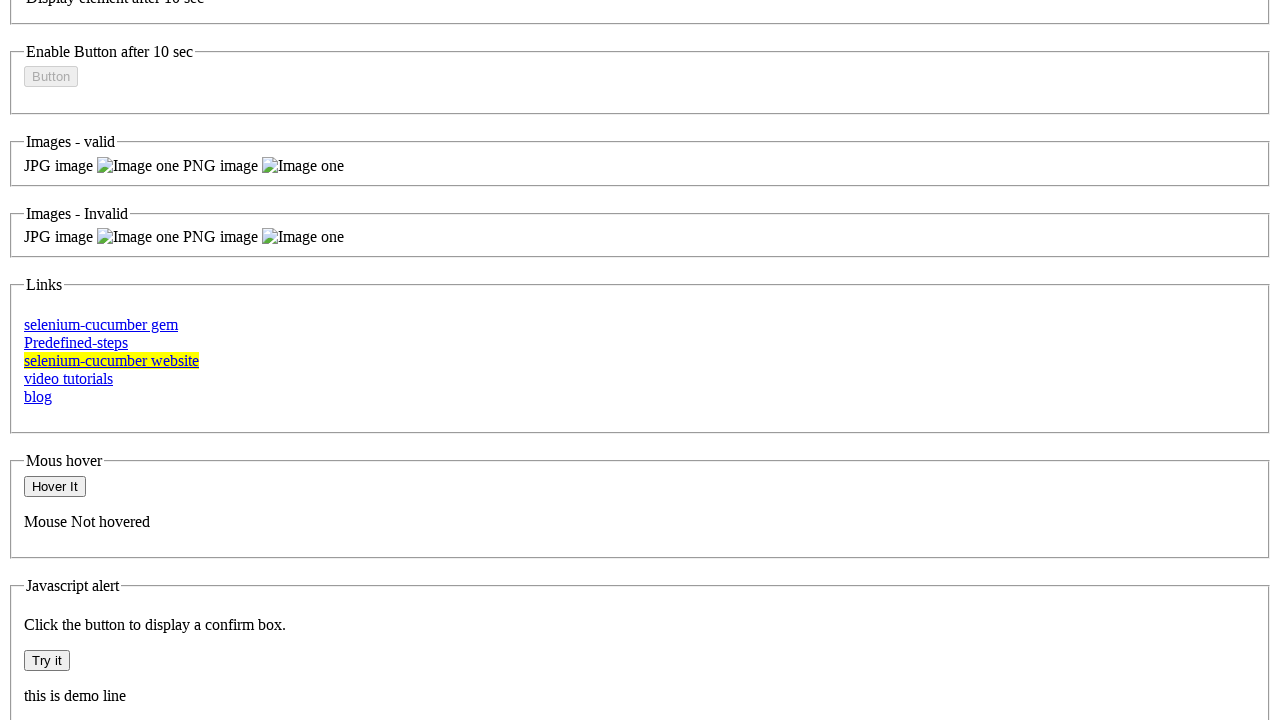

Original window still available and loaded (domcontentloaded)
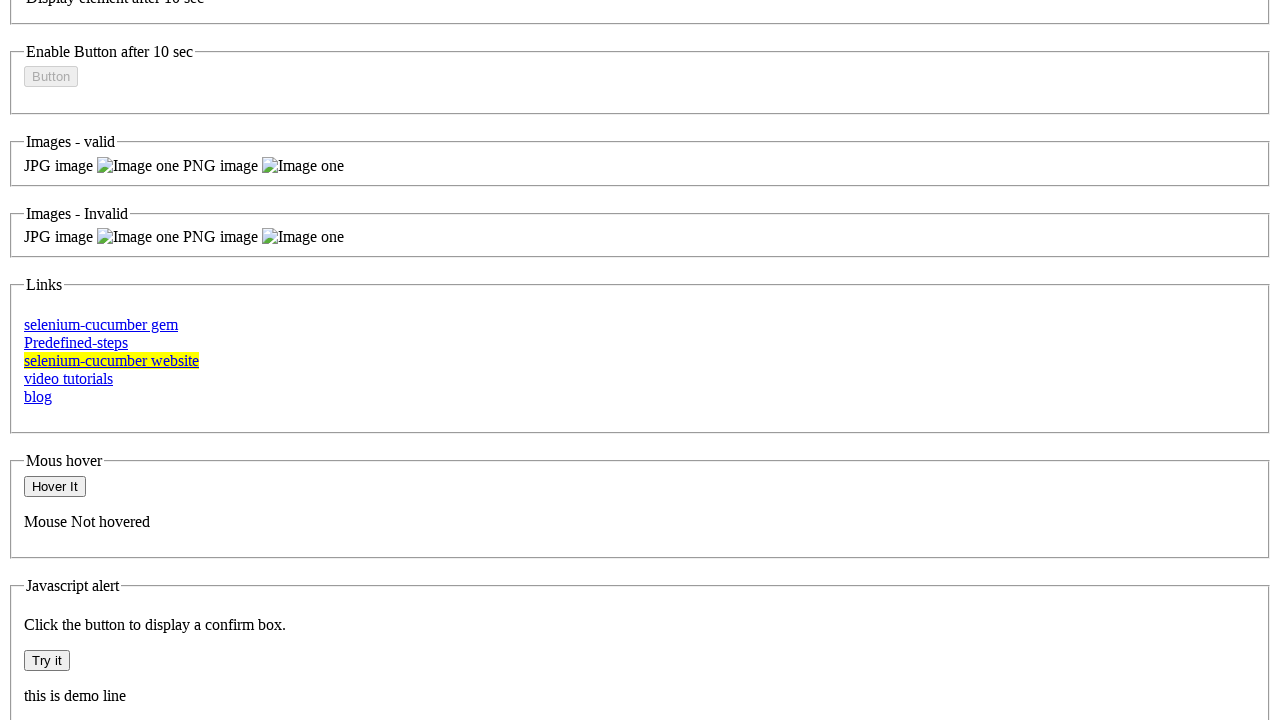

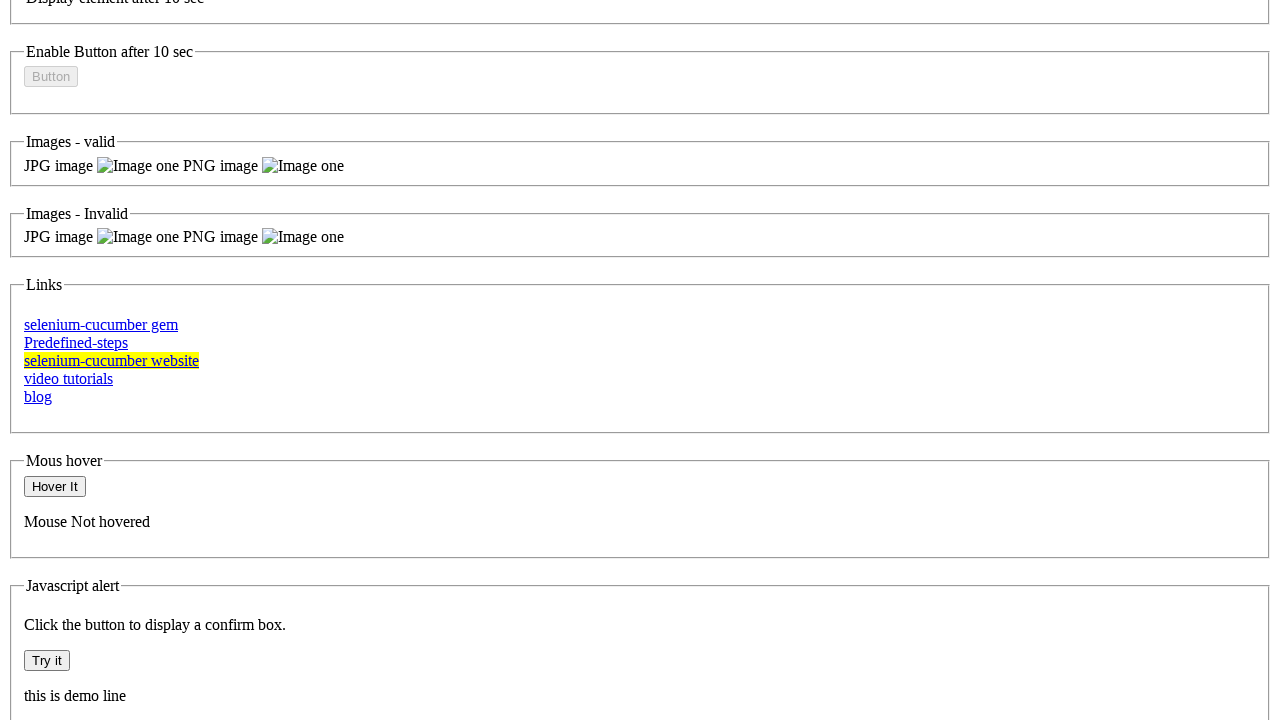